Tests radio button functionality including selection, checking default values, and conditional selection based on current state

Starting URL: https://leafground.com/radio.xhtml

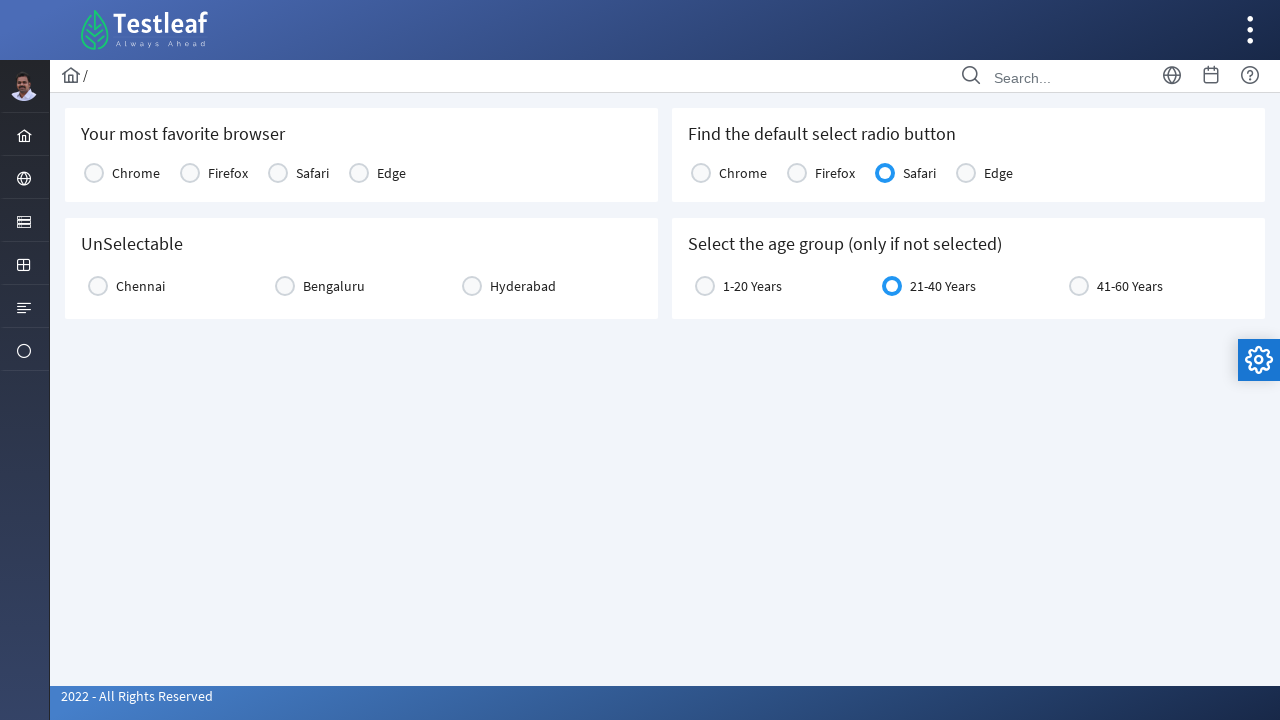

Clicked Chrome radio button to select favorite browser at (136, 173) on xpath=//label[text()='Chrome']
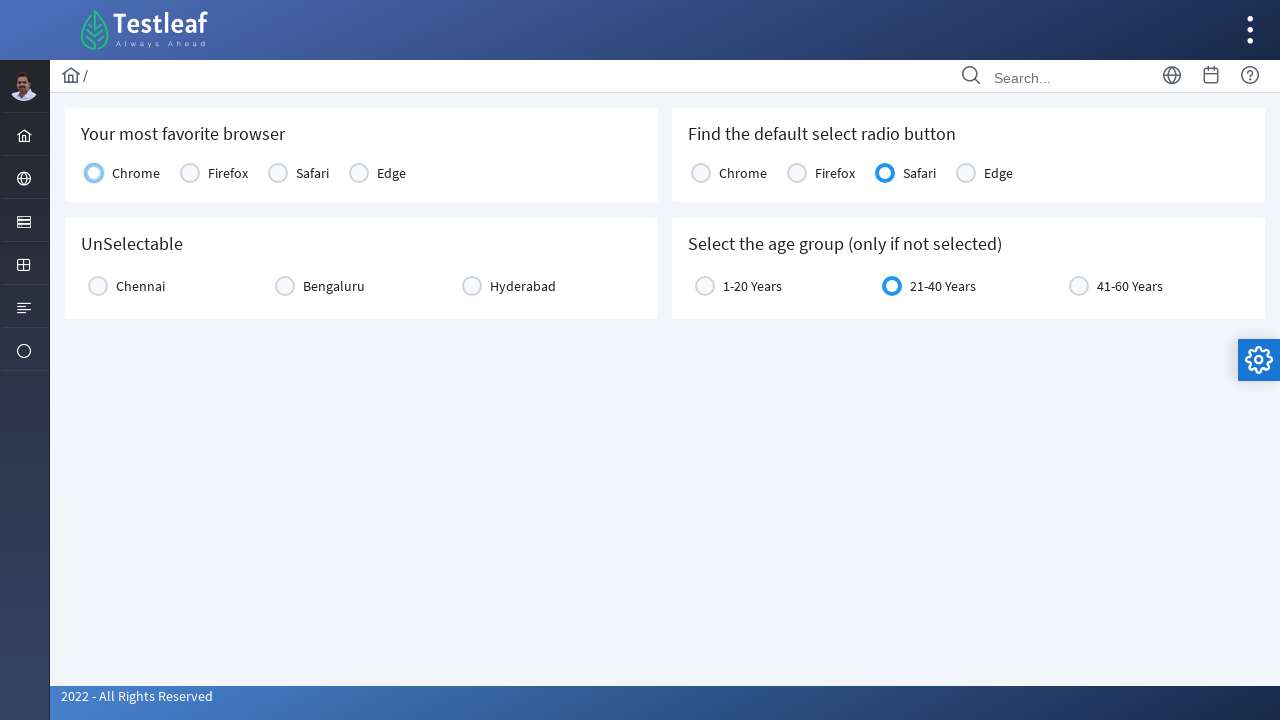

Clicked Chennai radio button to test unselectable behavior at (140, 286) on xpath=//label[text()='Chennai']
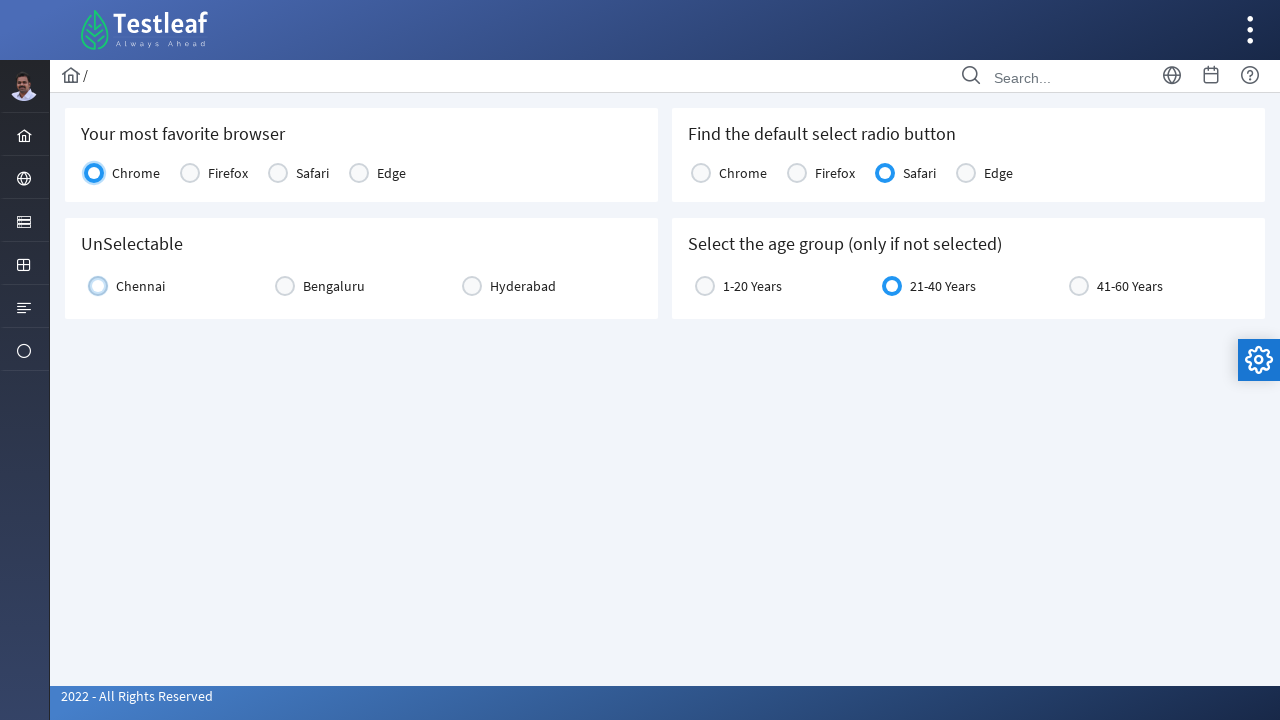

Located default selected radio button element
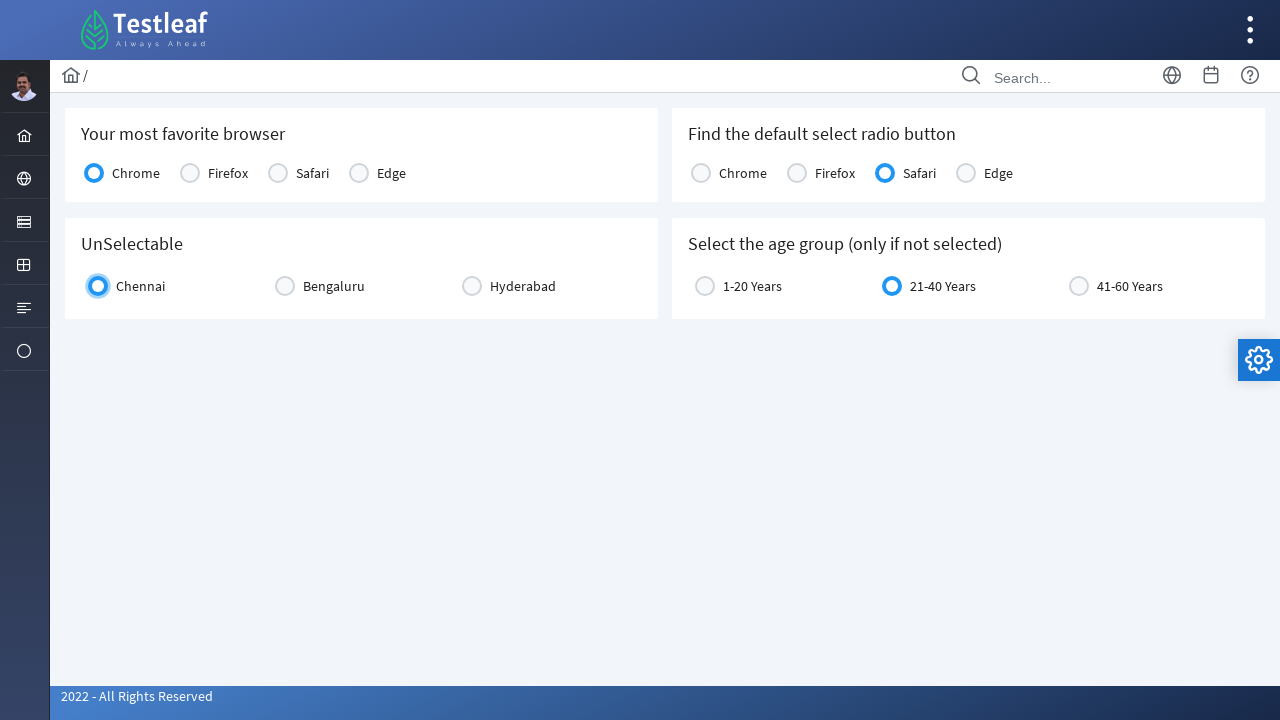

Retrieved default radio button text: Safari
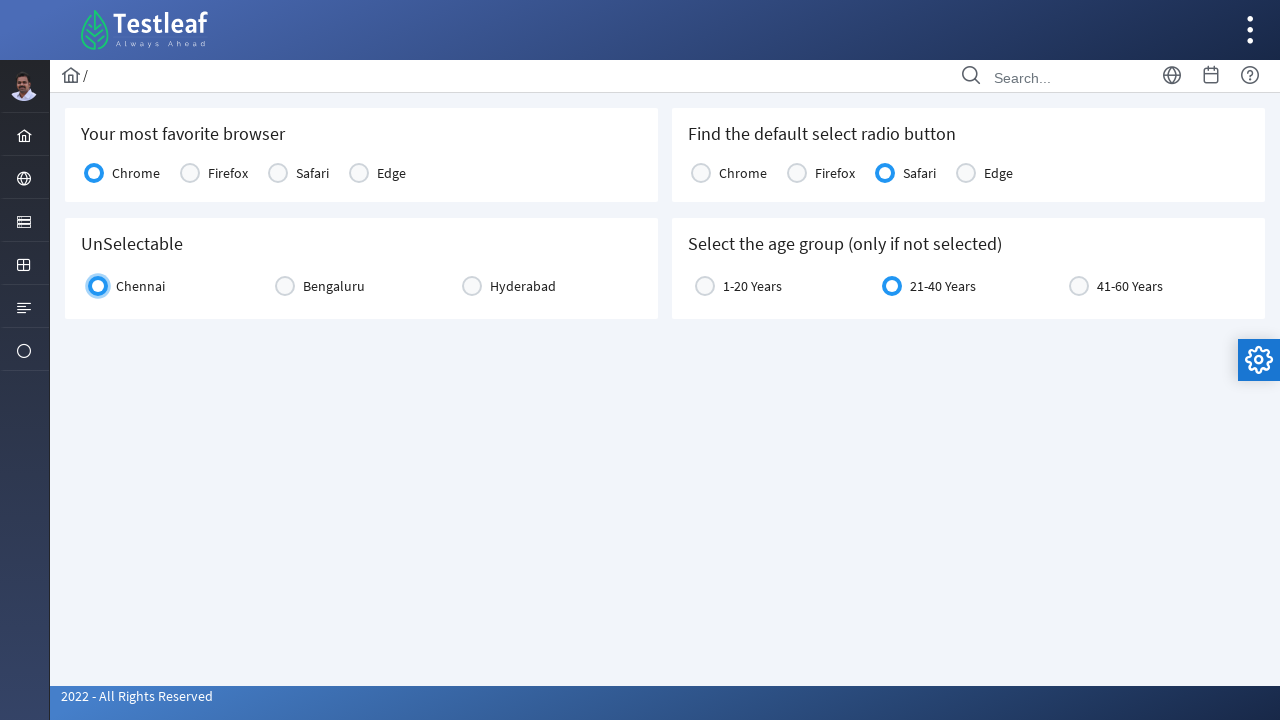

Located age group radio button input element
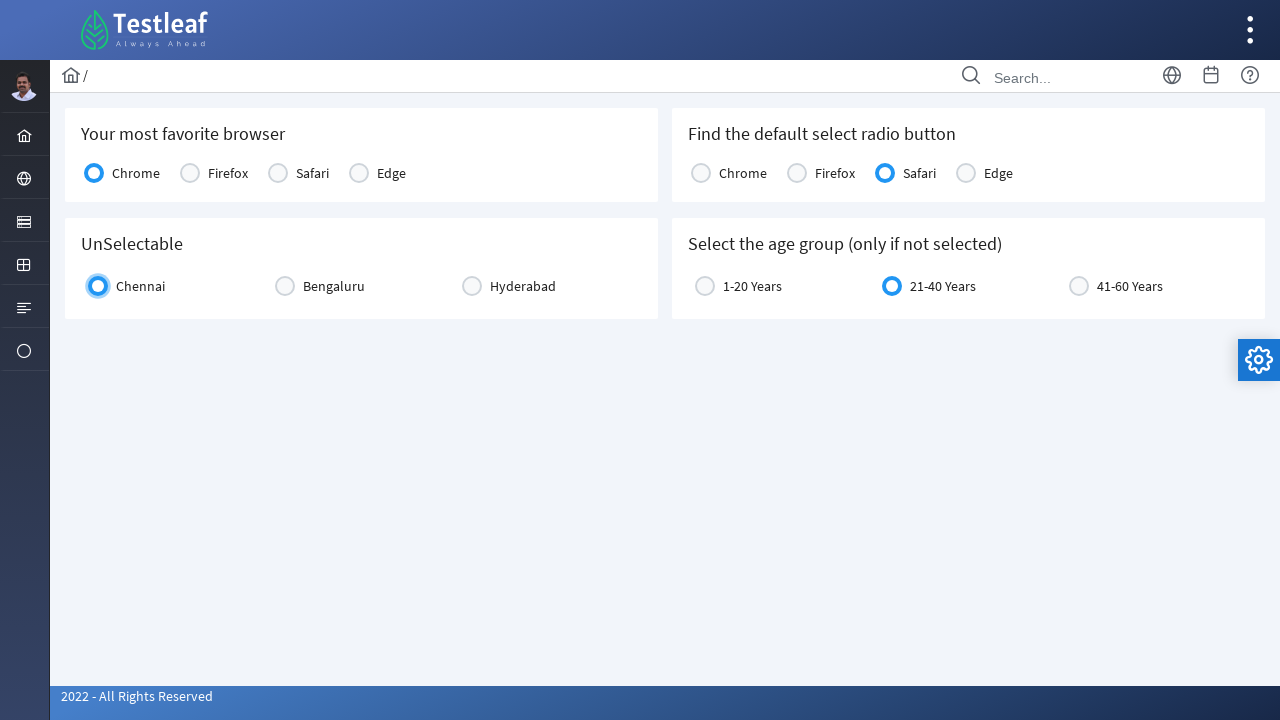

Confirmed that age group 21-40 is already selected
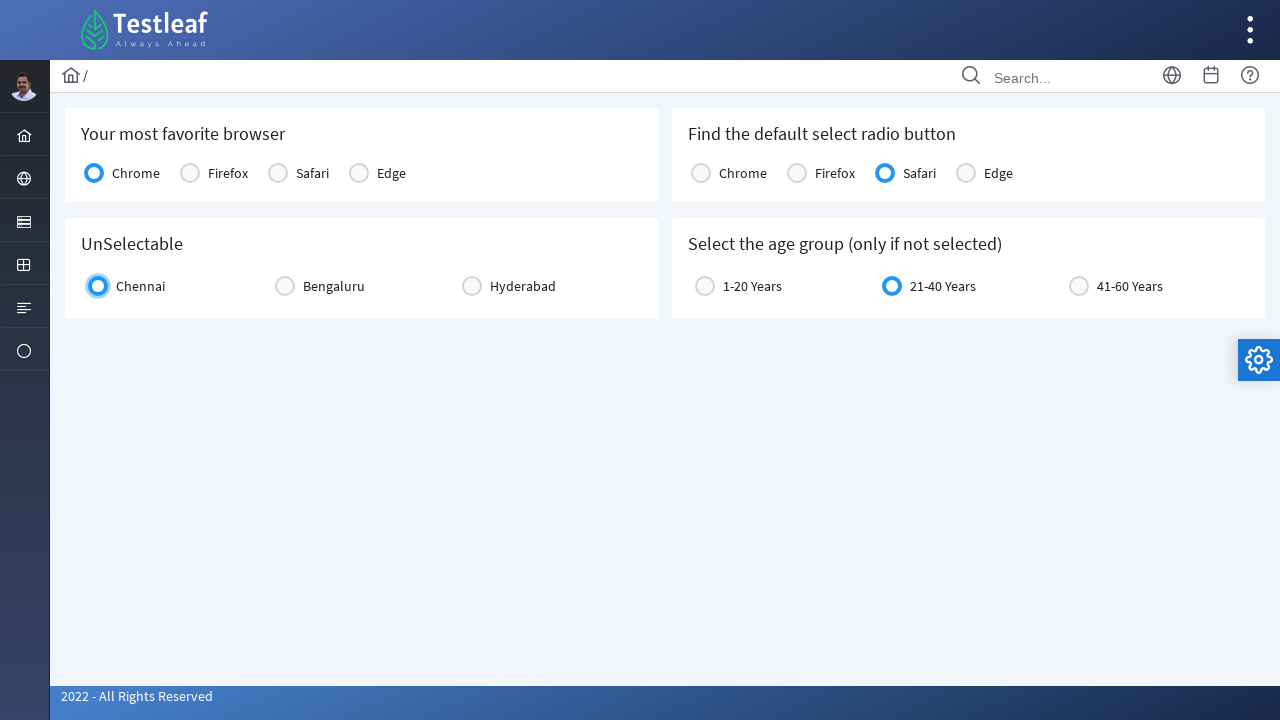

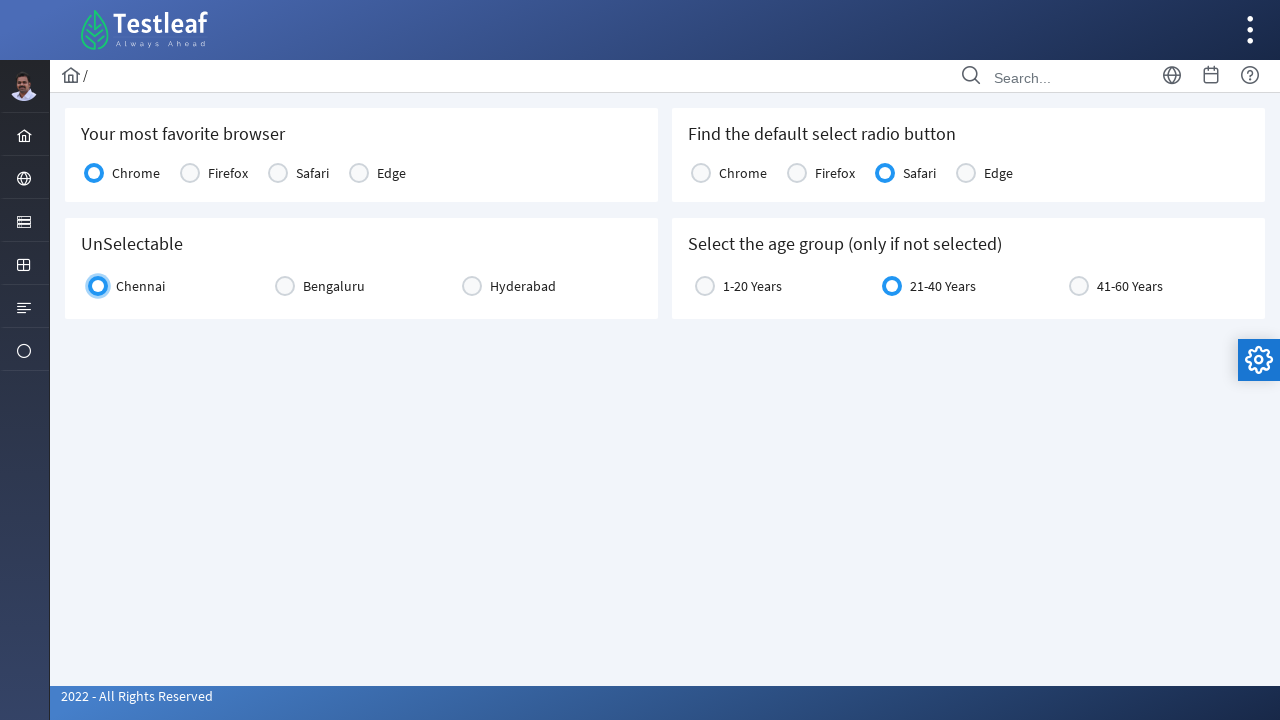